Tests registration form validation when confirmation password doesn't match the original password.

Starting URL: https://alada.vn/tai-khoan/dang-ky.html

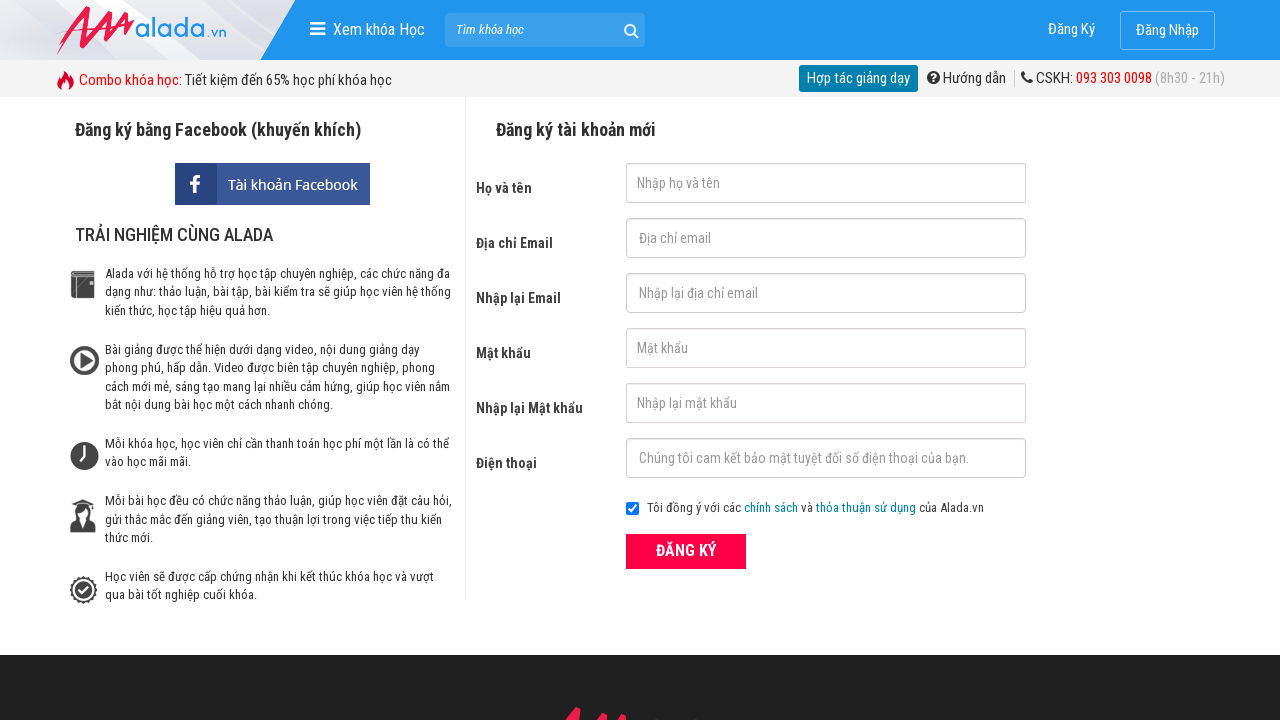

Filled first name field with 'Le Thi Thu' on #txtFirstname
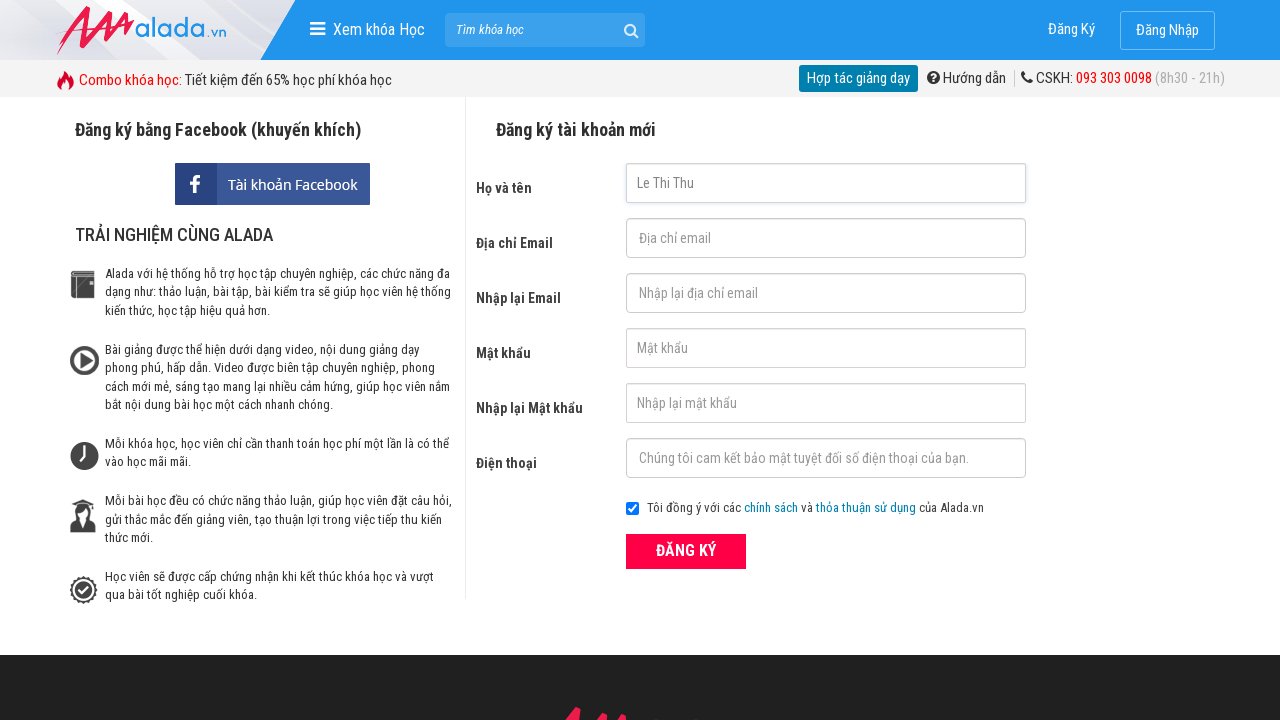

Filled email field with '1234@123' on #txtEmail
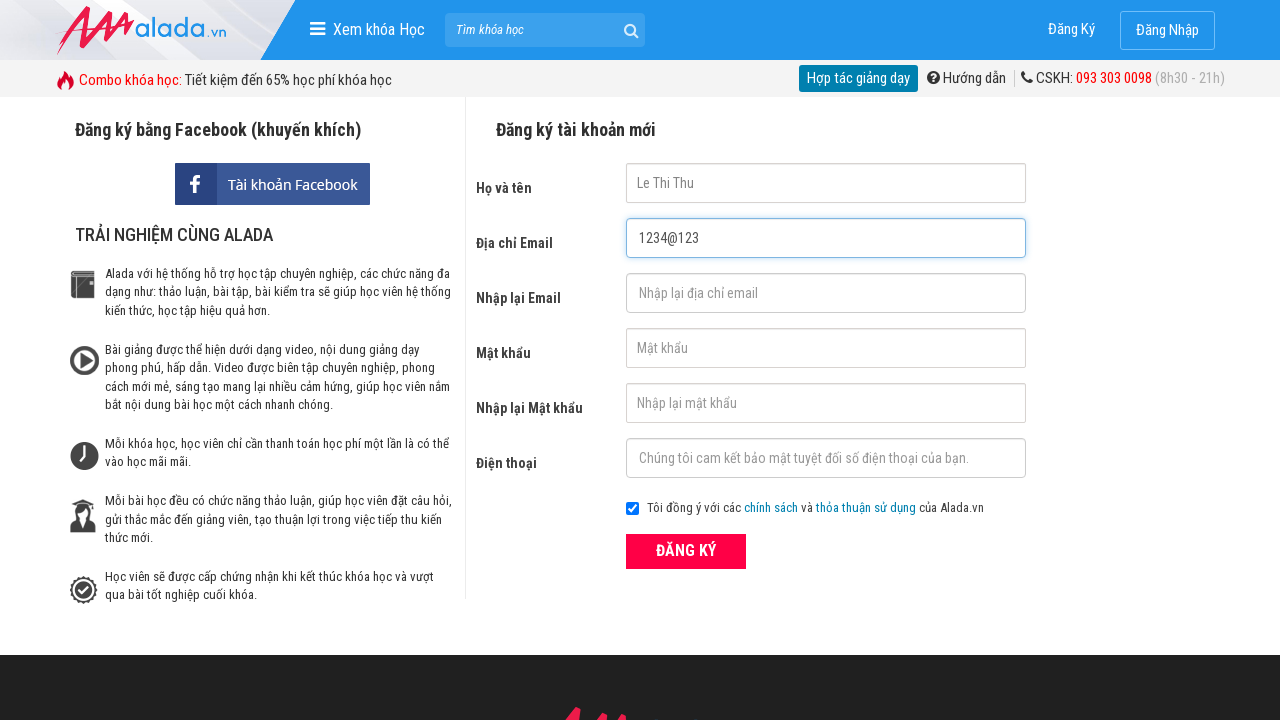

Filled confirm email field with '1234@123' on #txtCEmail
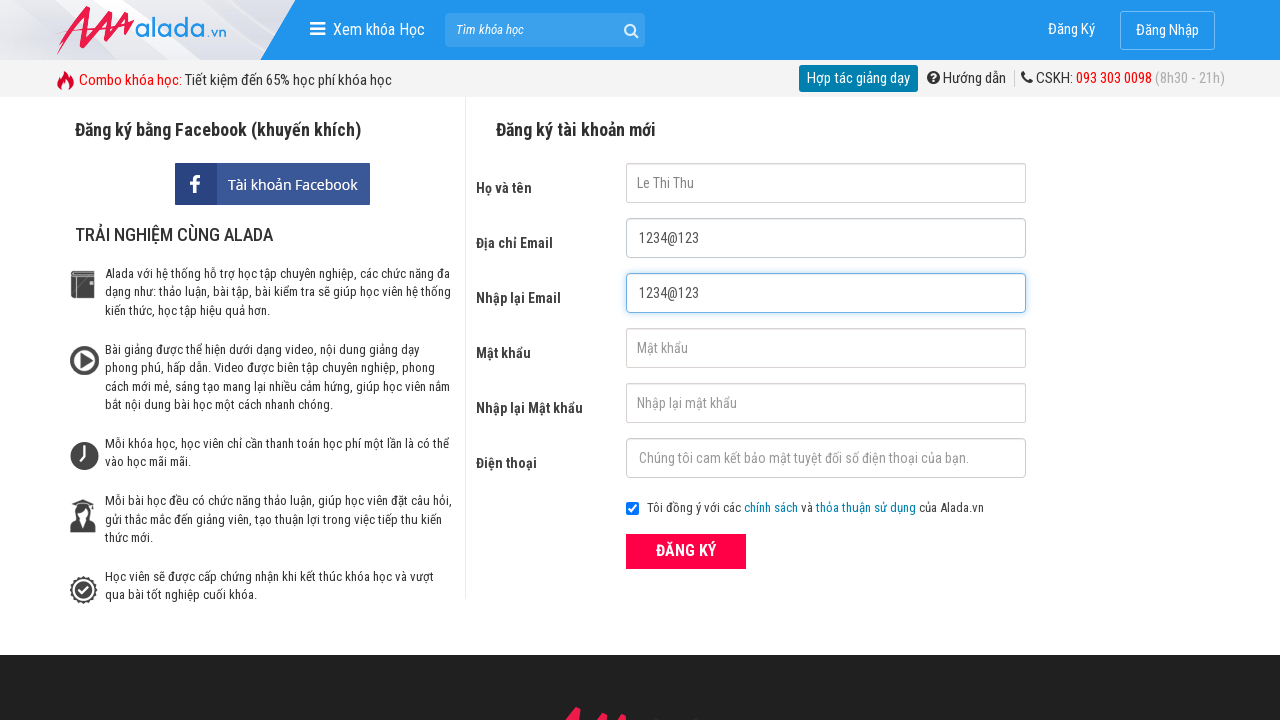

Filled password field with 'Thu1234@1234' on #txtPassword
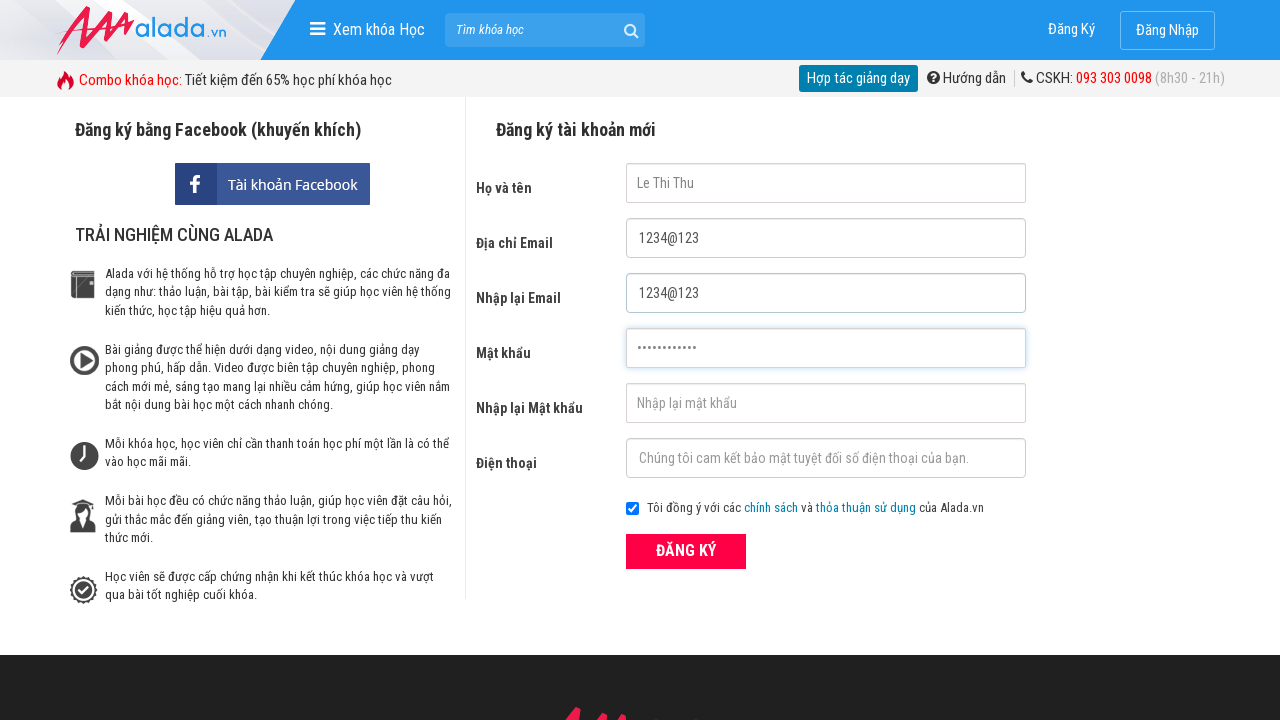

Filled confirmation password field with mismatched password 'Thu1234@12' on #txtCPassword
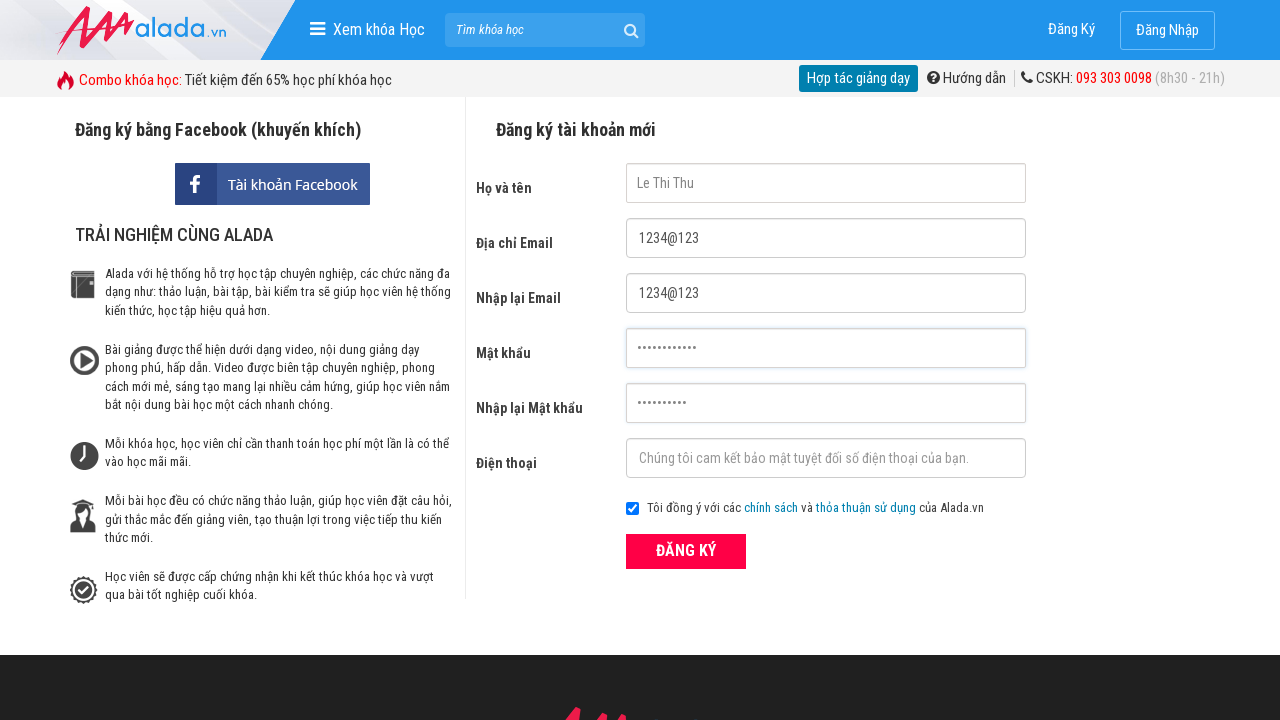

Filled phone field with '0978654353' on #txtPhone
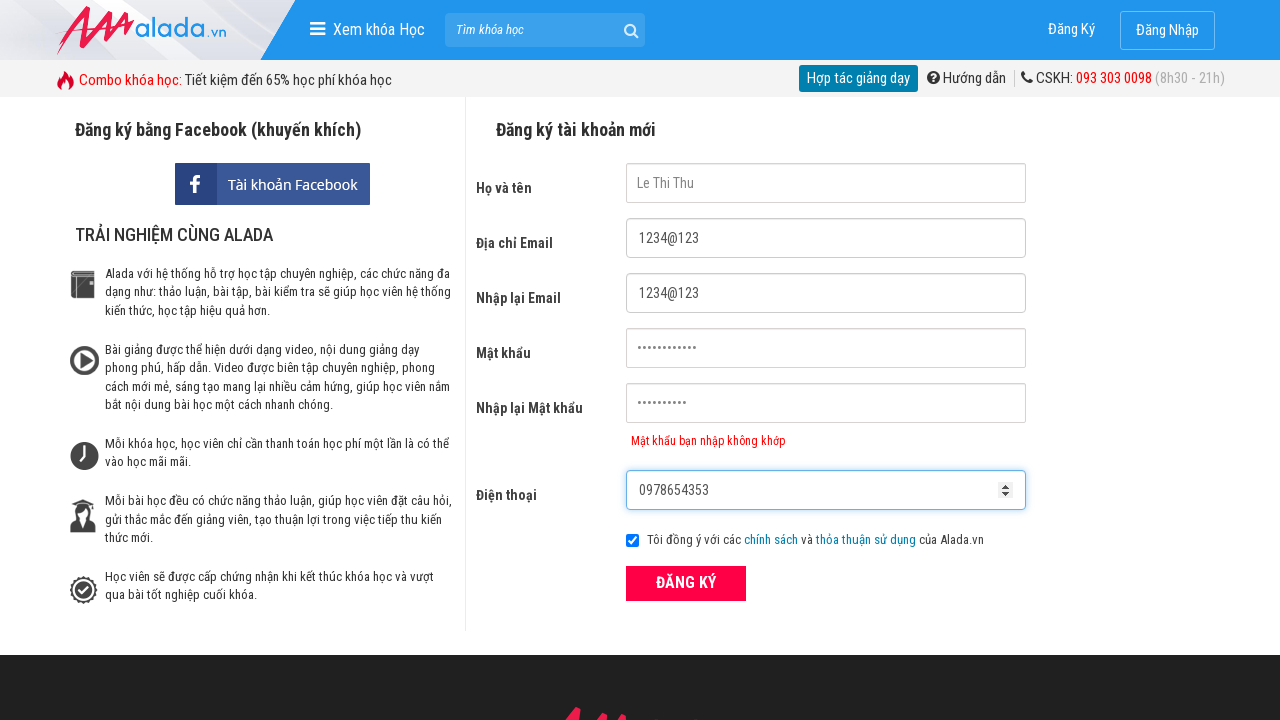

Clicked ĐĂNG KÝ (Register) button at (686, 583) on xpath=//div/button[@type='submit' and text() = 'ĐĂNG KÝ']
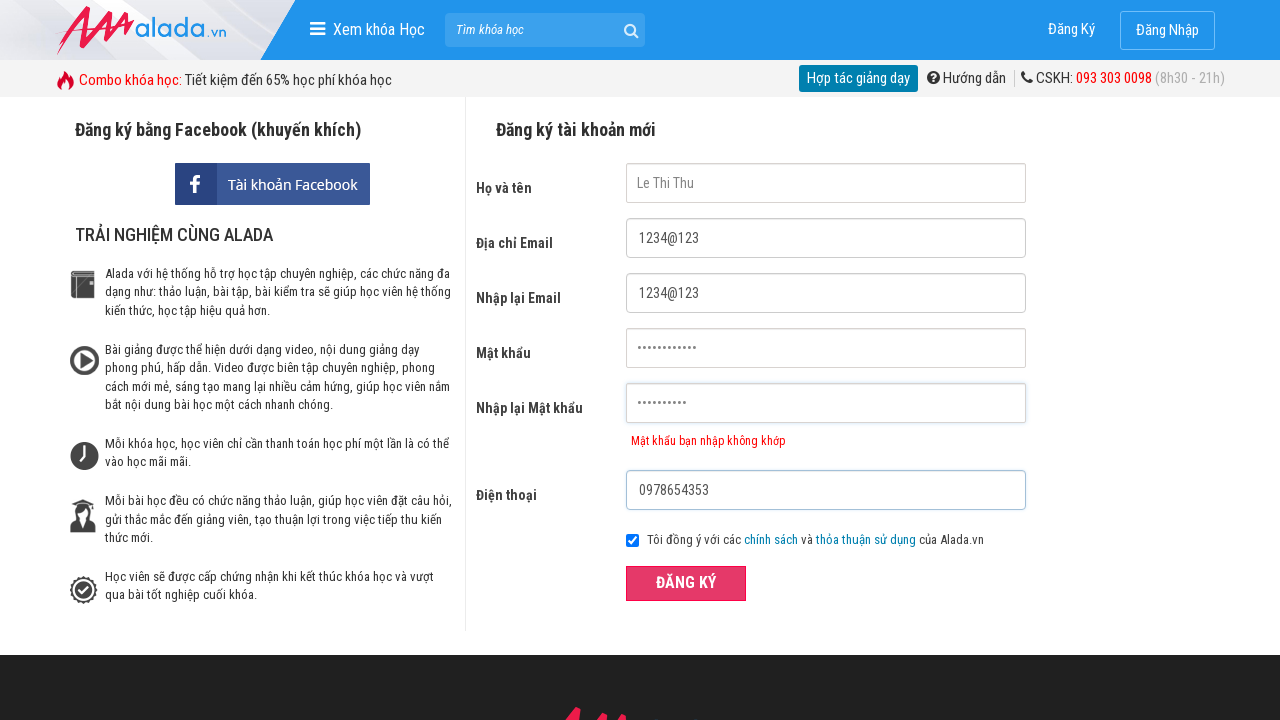

Confirmation password error message appeared
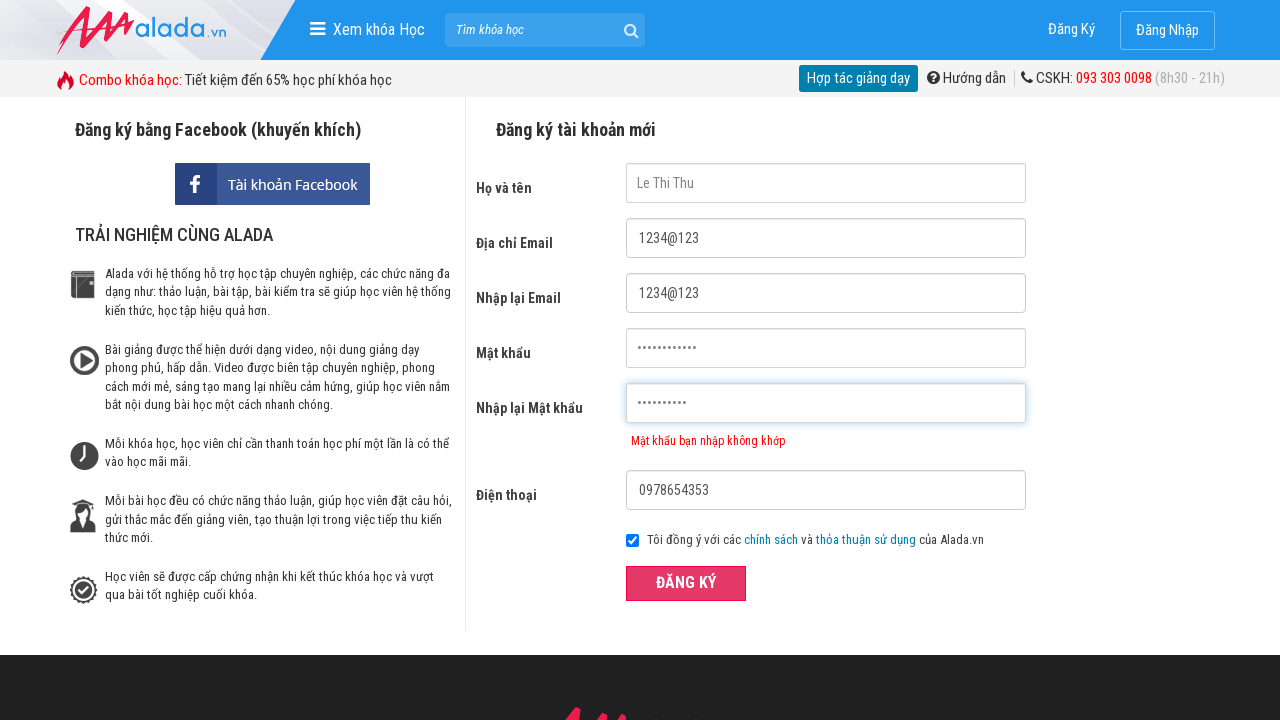

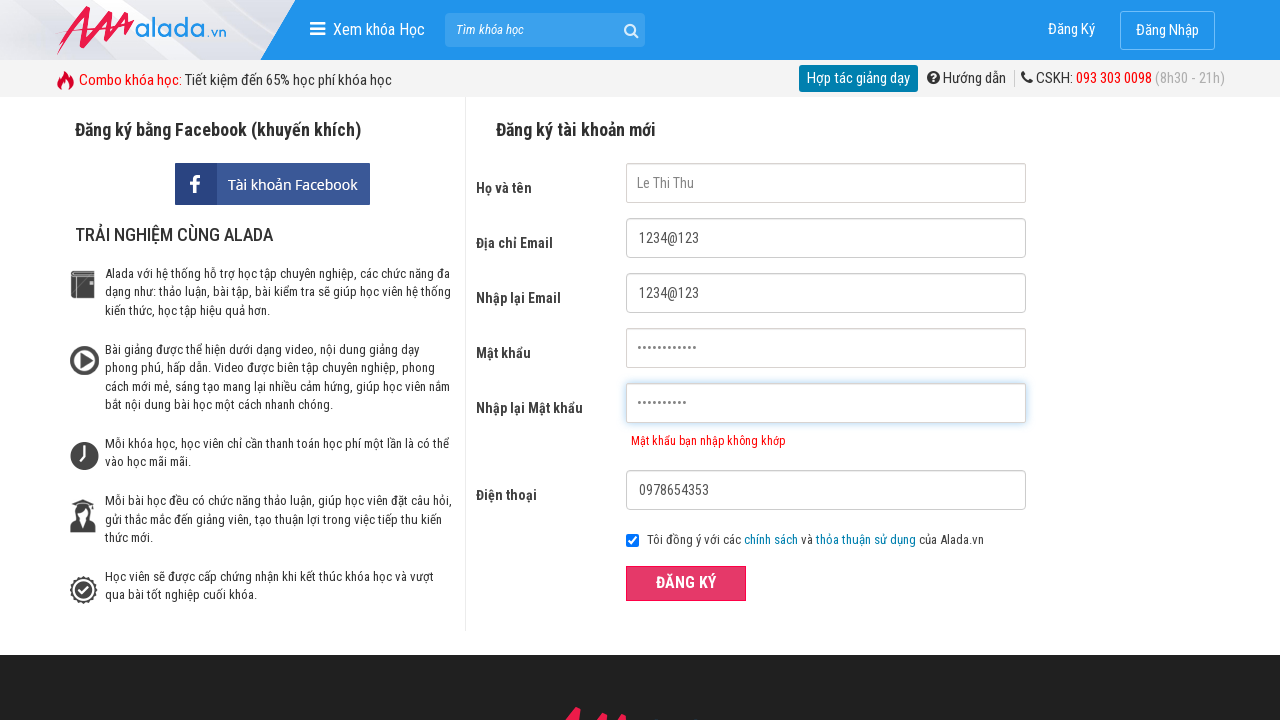